Tests various button properties and interactions on a demo page, including clicking buttons, checking enabled state, and verifying button attributes

Starting URL: https://leafground.com/button.xhtml

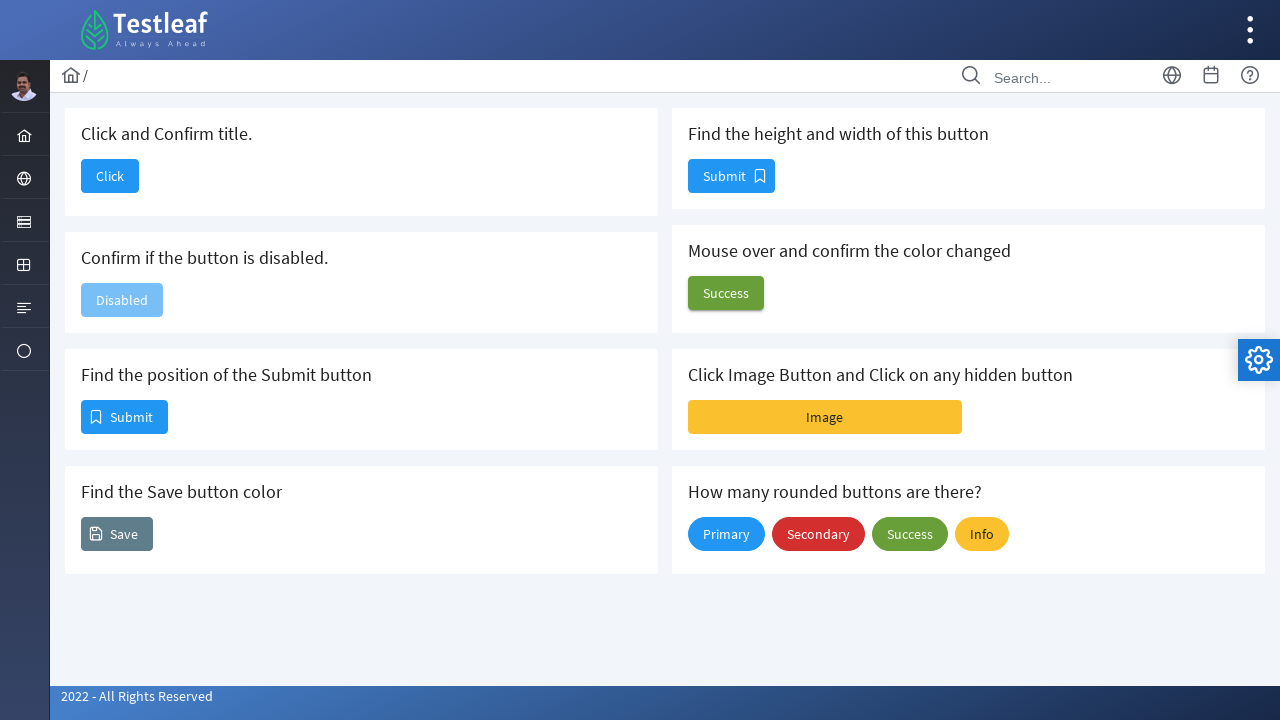

Clicked the first 'Click' button at (110, 176) on xpath=//span[text()='Click']
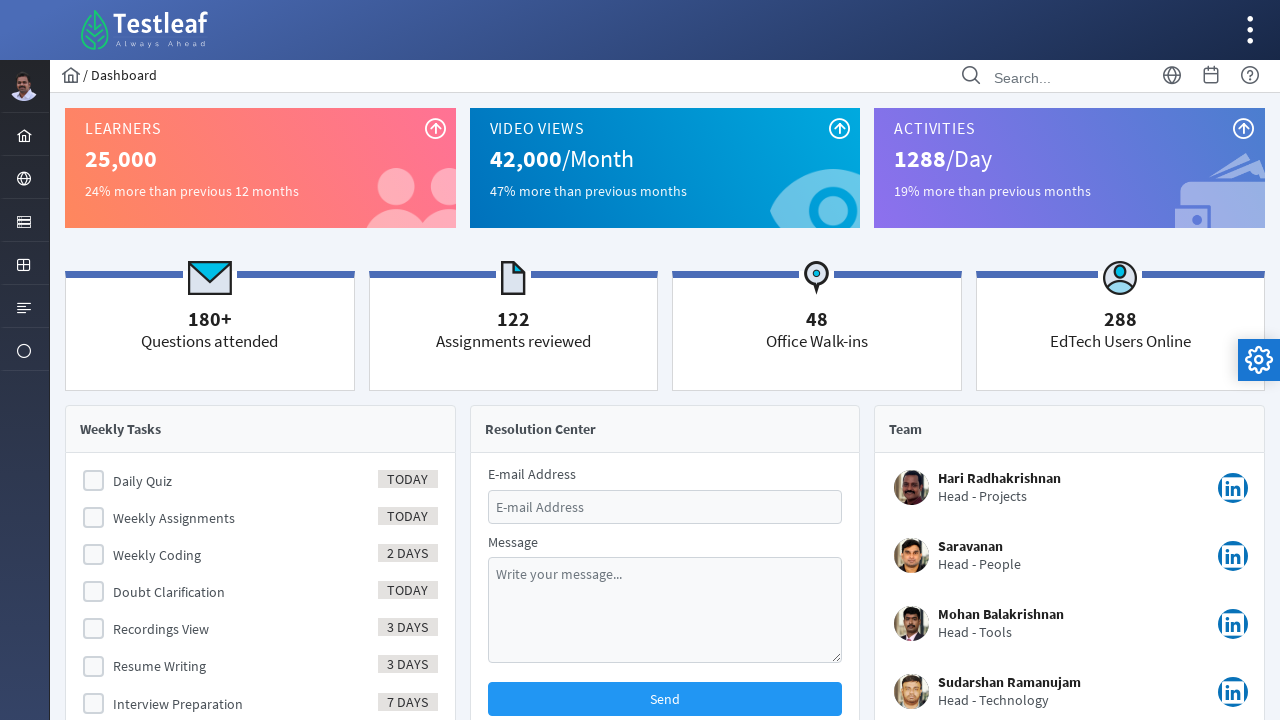

Waited for page to load
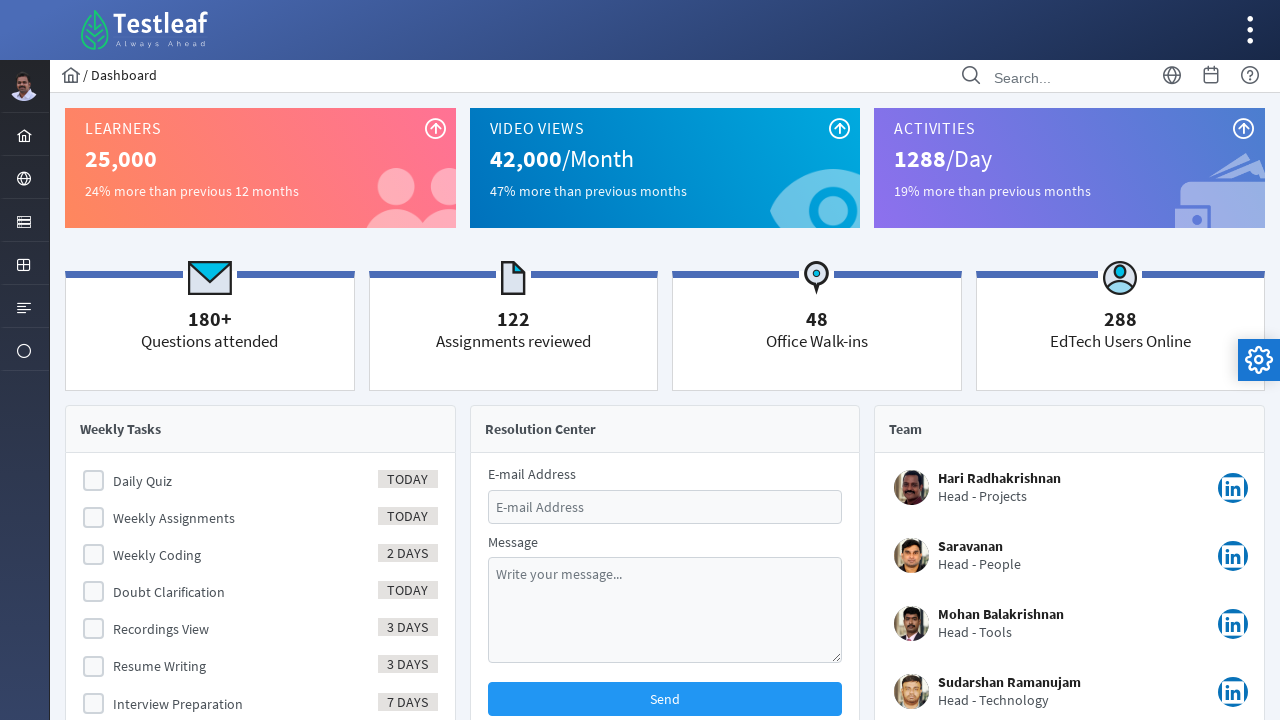

Verified page title contains 'Dashboard'
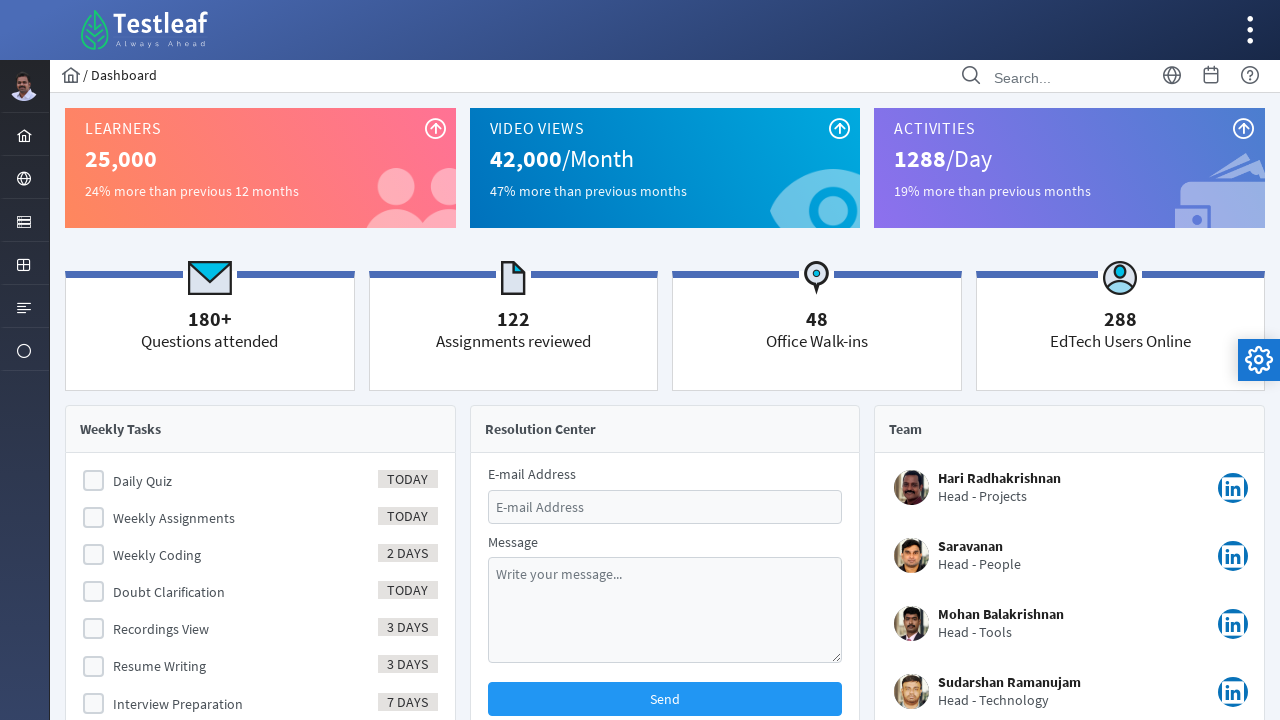

Navigated back to button page
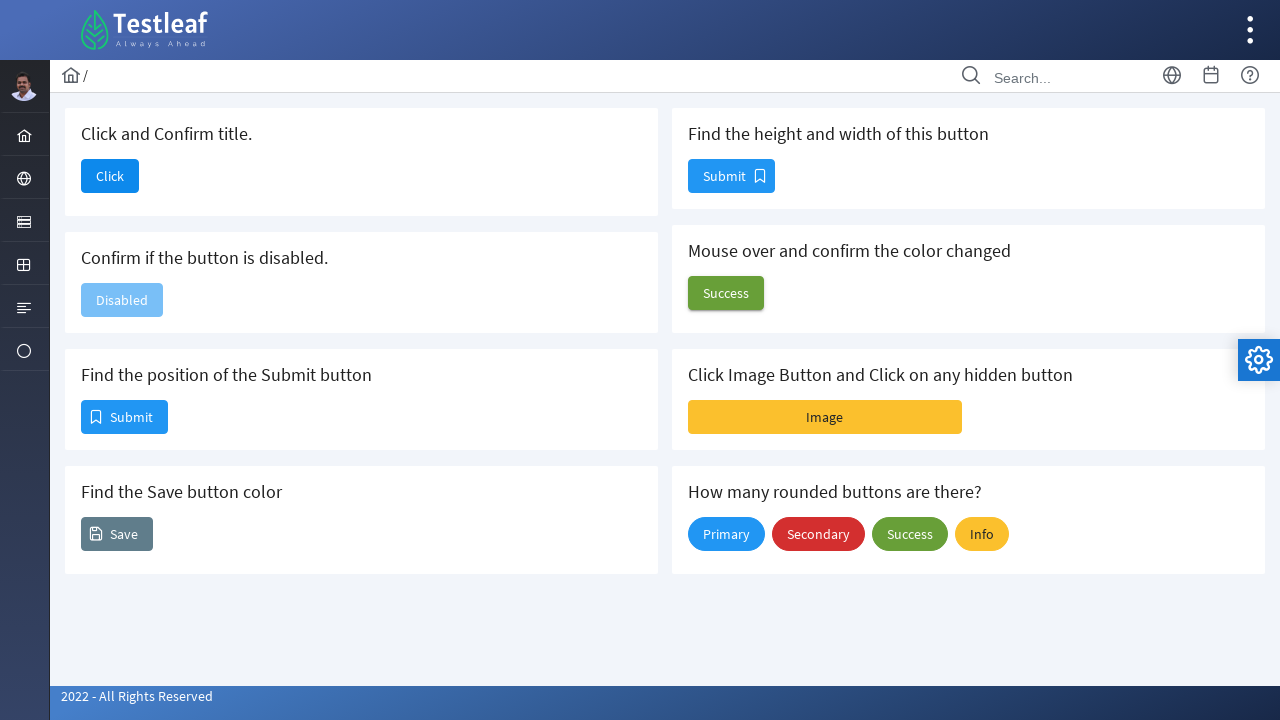

Located the disabled button element
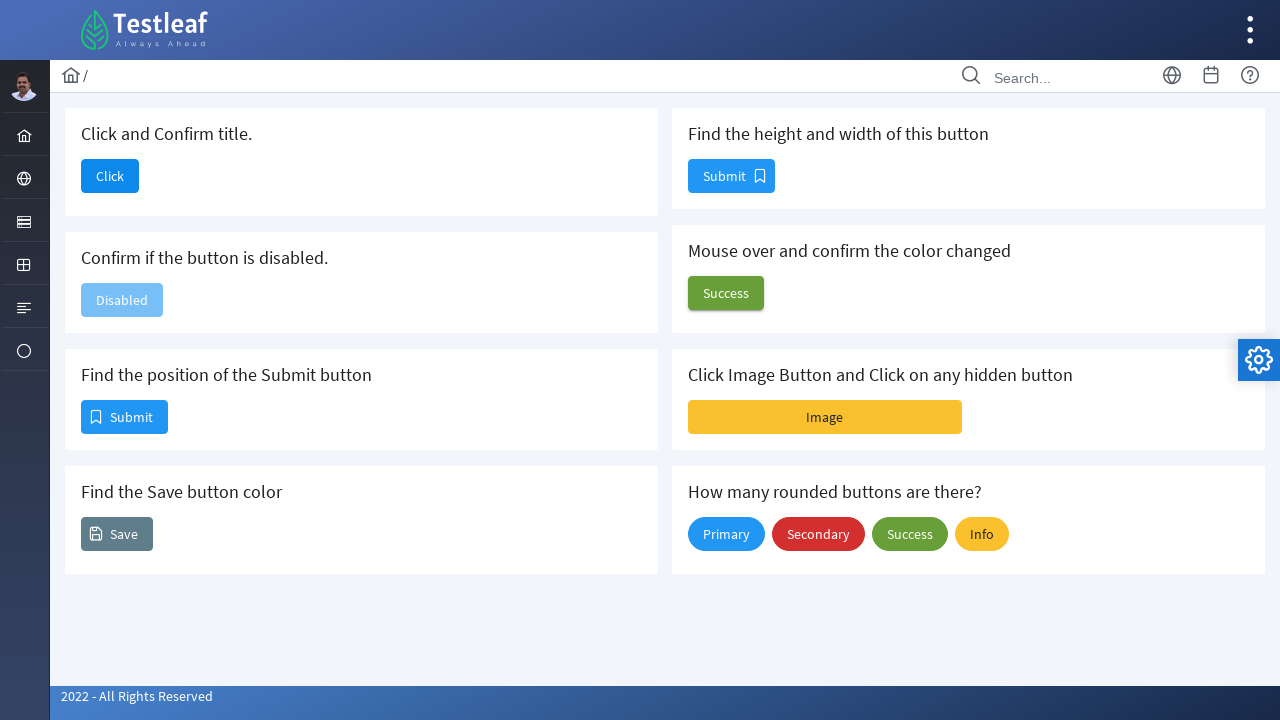

Verified that the disabled button is not enabled
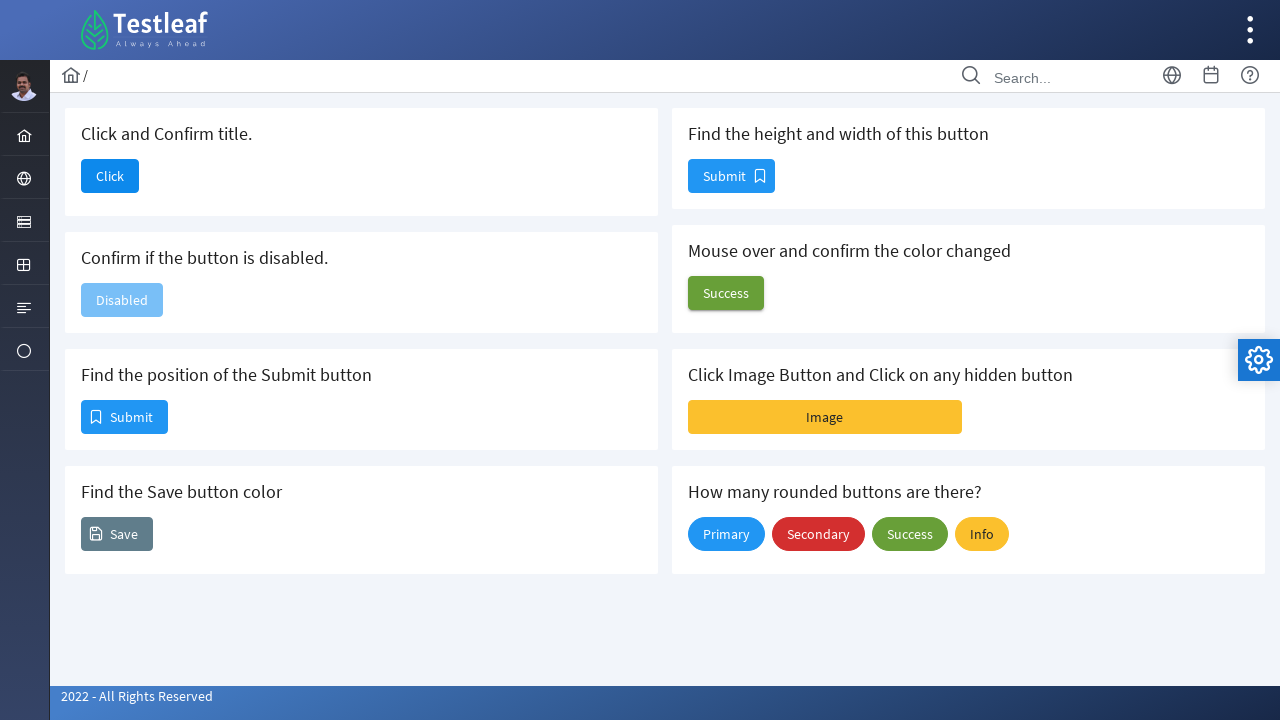

Retrieved text content from disabled button
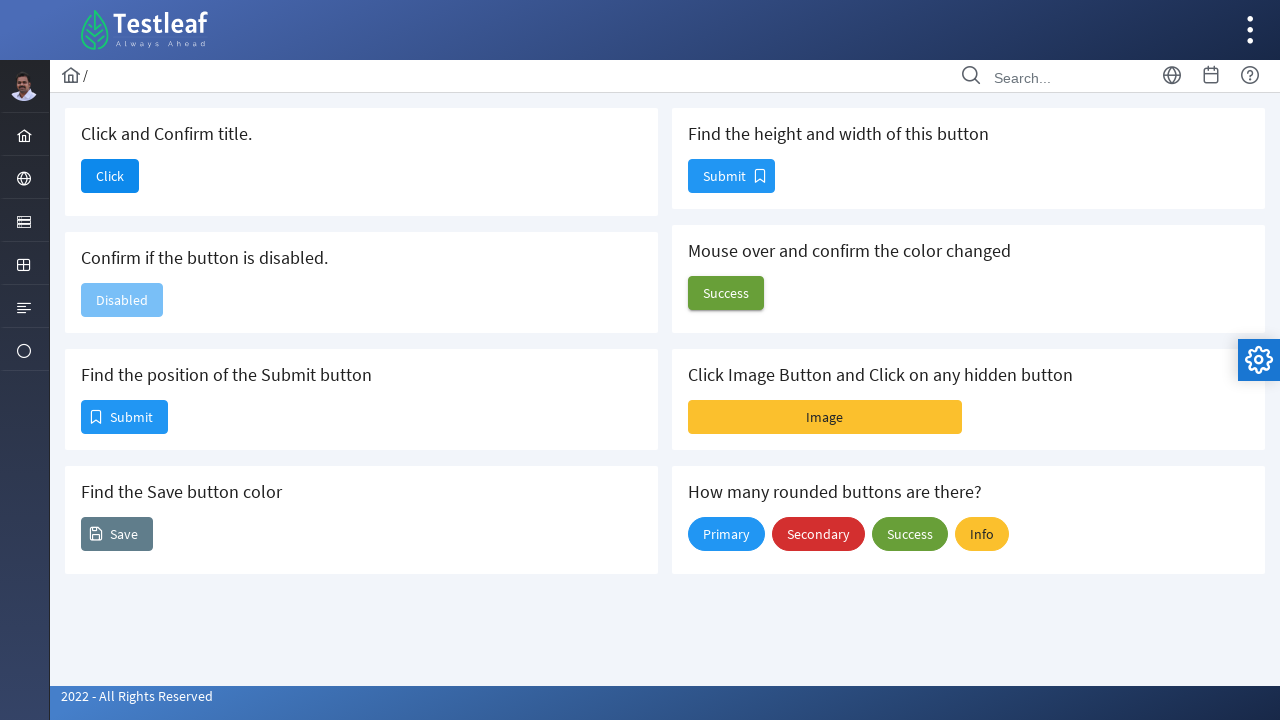

Verified button text contains 'Disabled'
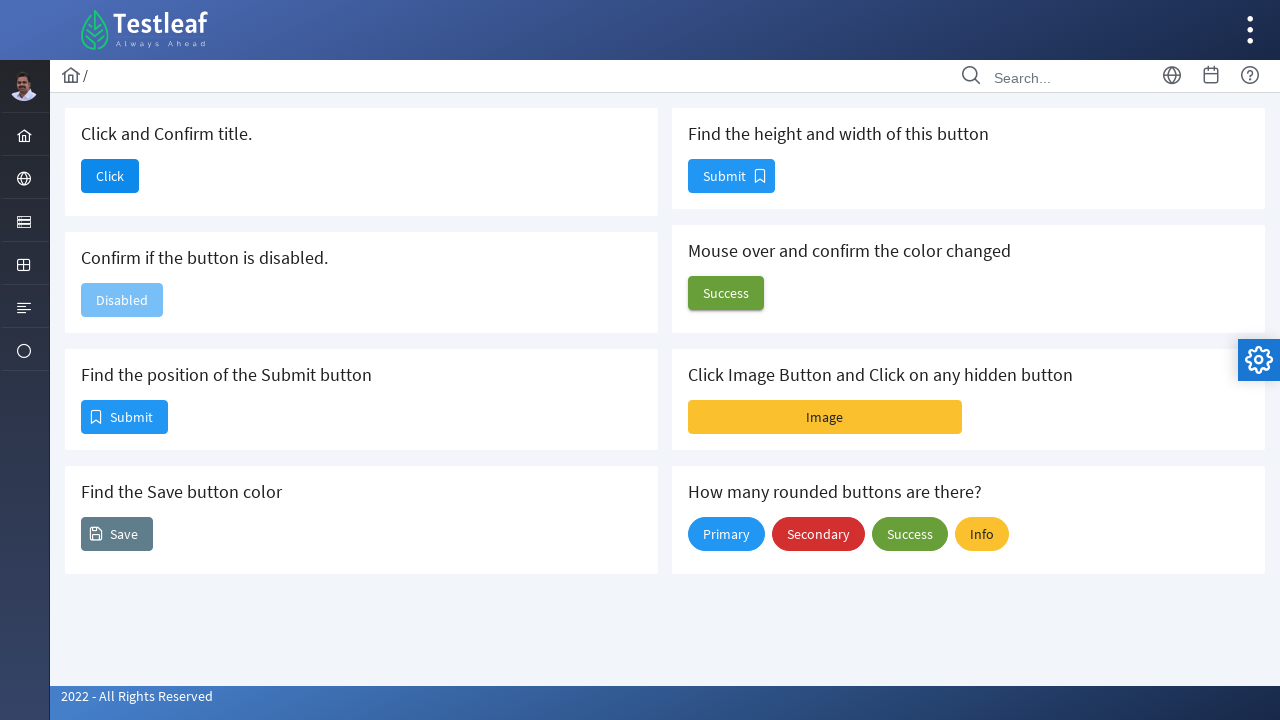

Retrieved button position: x=89, y=410
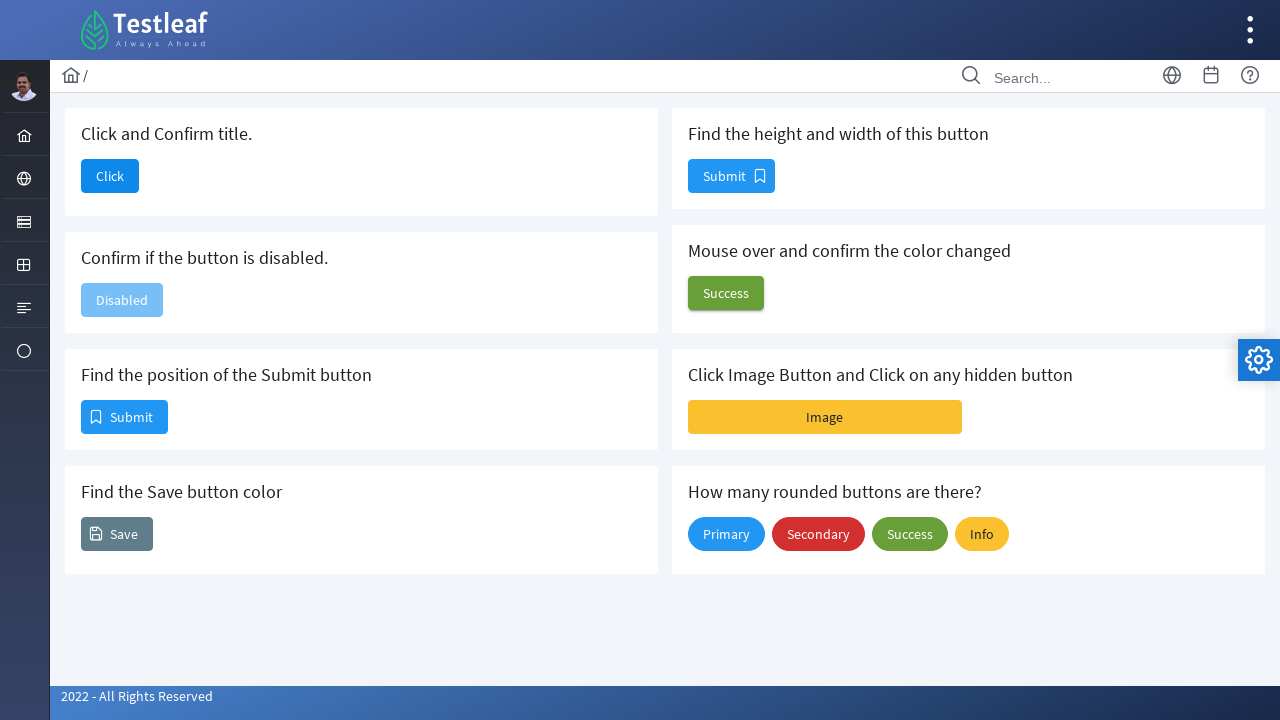

Retrieved Save button background color: rgba(0, 0, 0, 0)
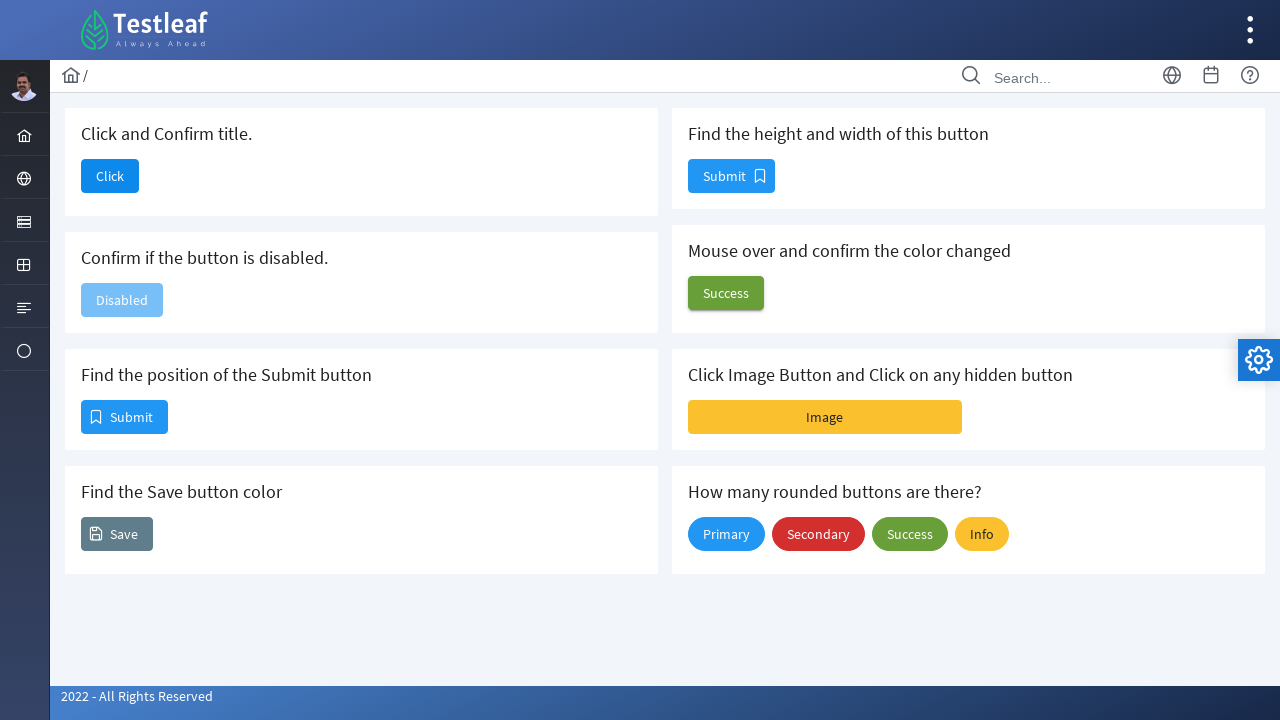

Retrieved Submit button size: width=85, height=32
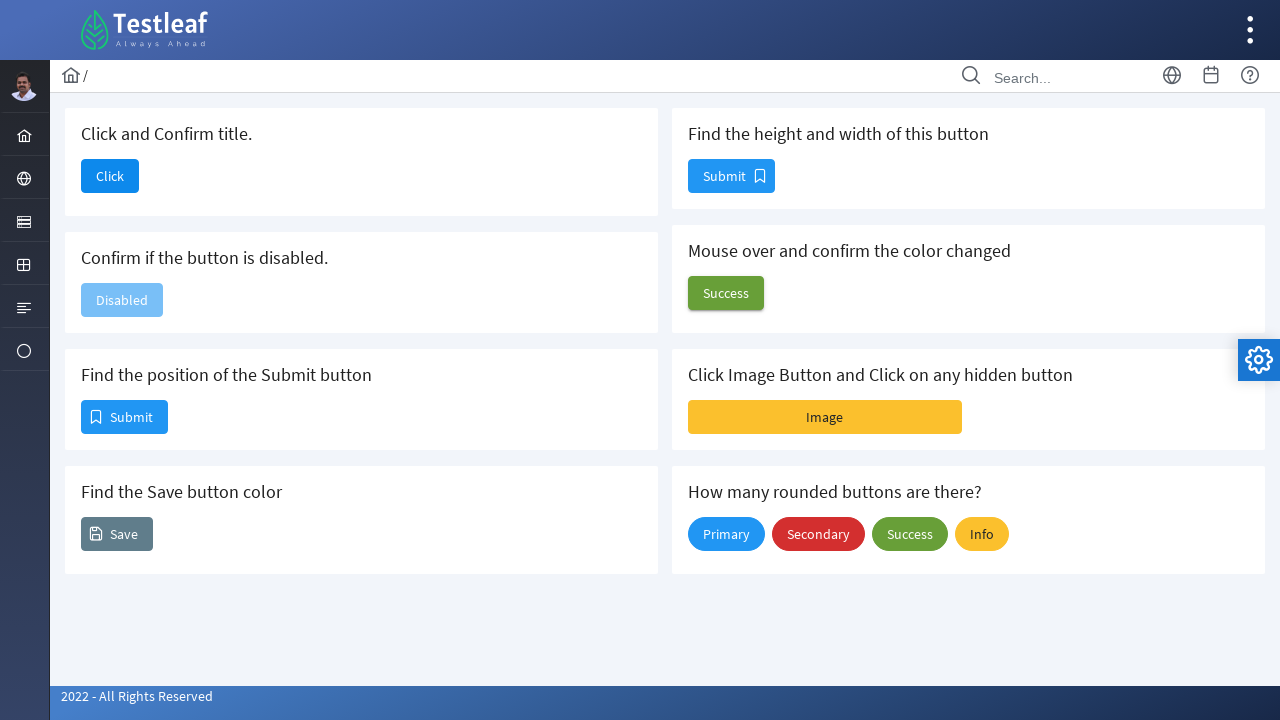

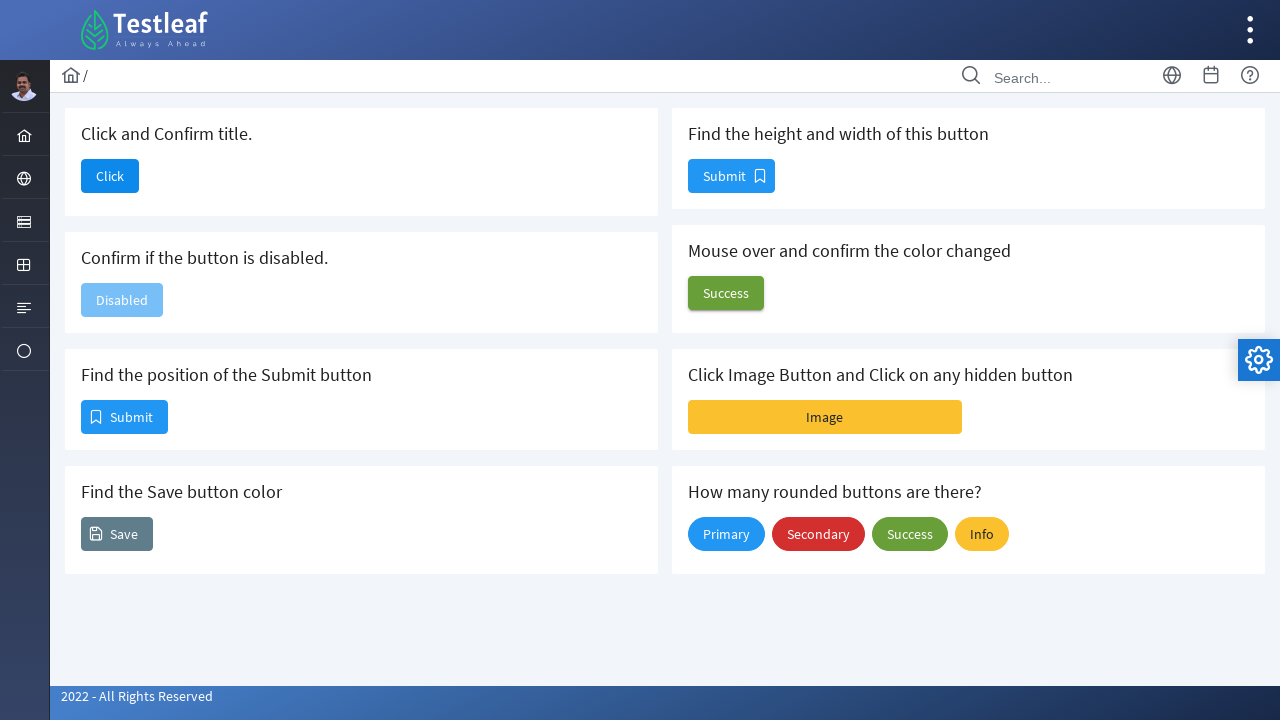